Tests a form interaction by reading a hidden attribute value, calculating a mathematical result, filling in the answer, selecting checkboxes, and submitting the form.

Starting URL: http://suninjuly.github.io/get_attribute.html

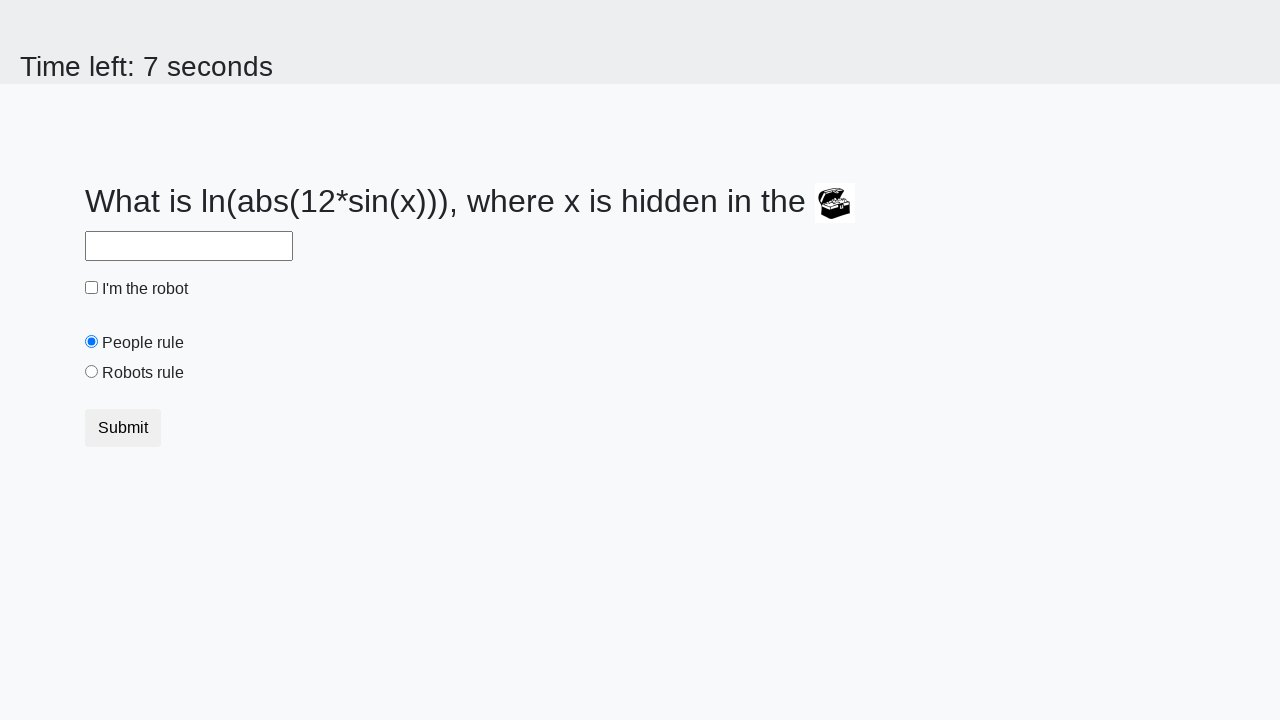

Located treasure element with hidden attribute
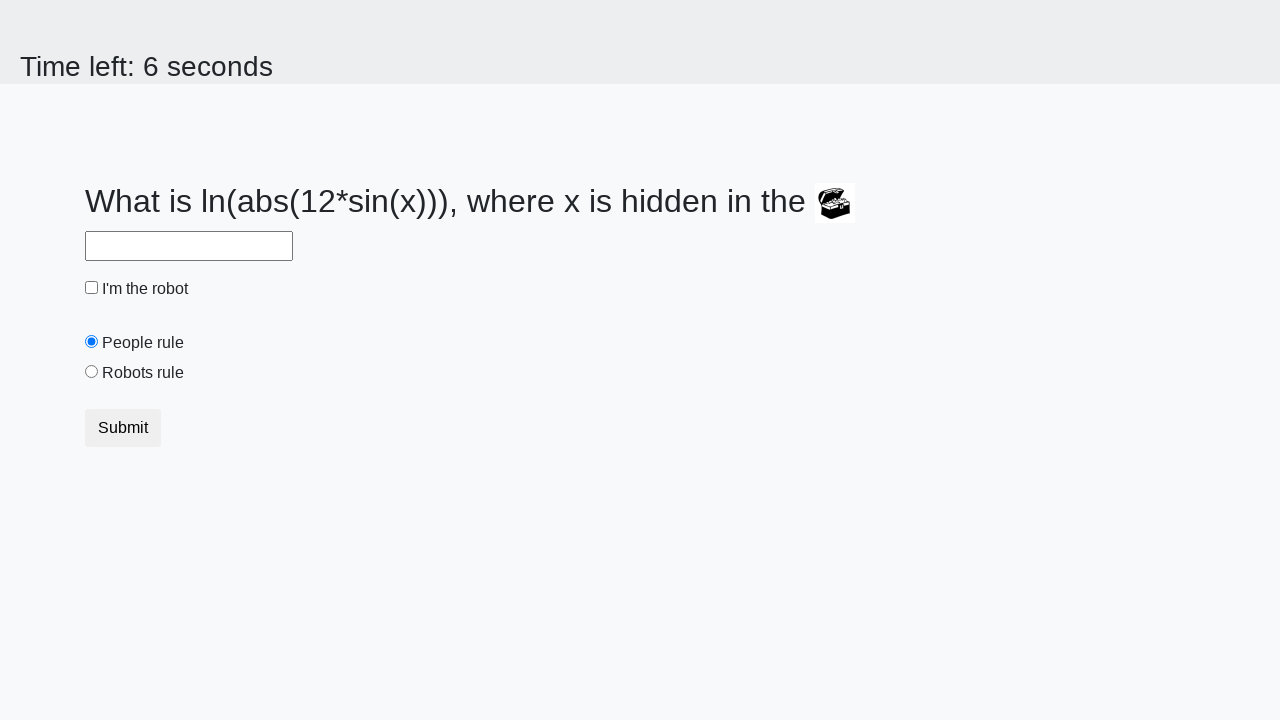

Retrieved hidden attribute value: 969
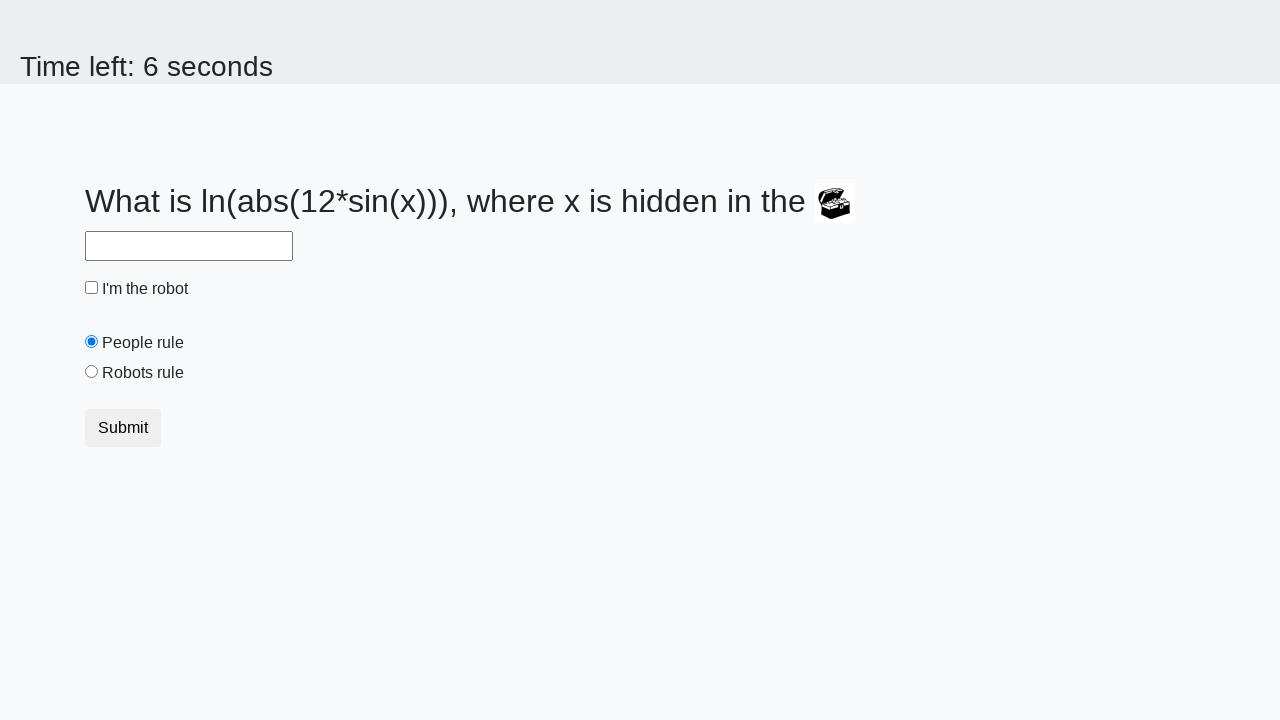

Calculated mathematical result: 2.46837480709509
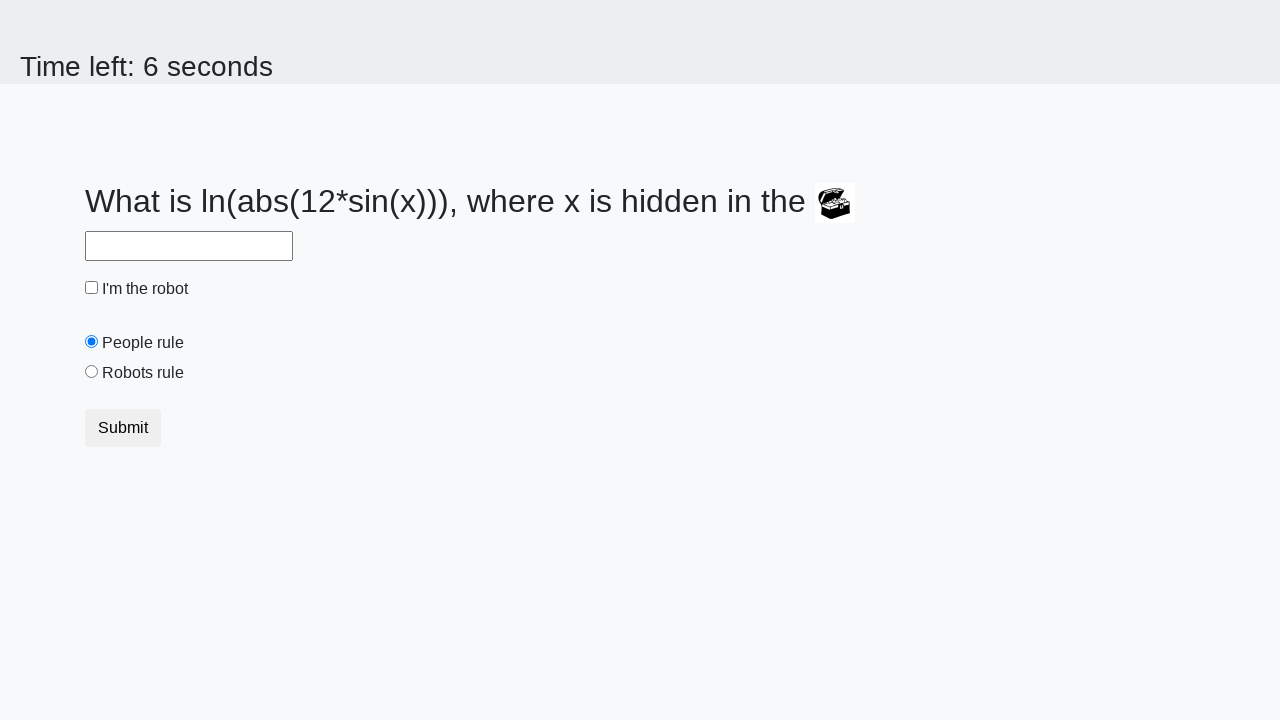

Filled answer field with calculated value: 2.46837480709509 on #answer
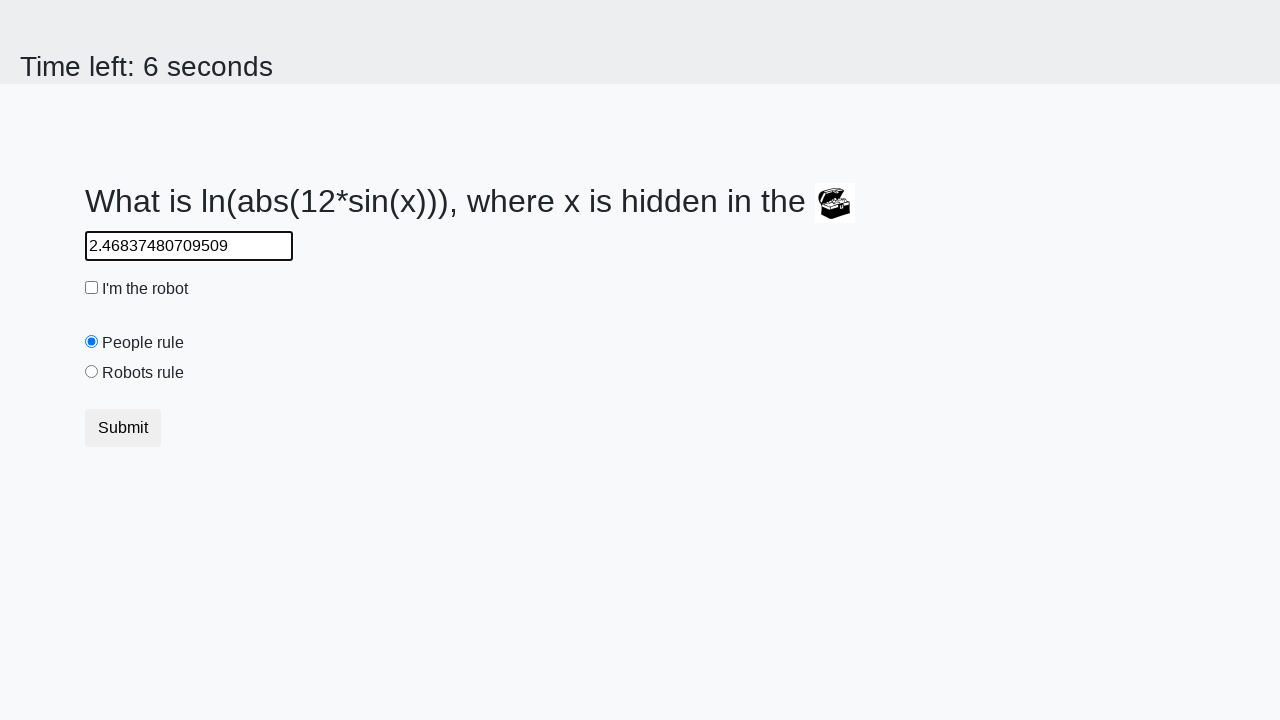

Checked robot checkbox at (92, 288) on #robotCheckbox
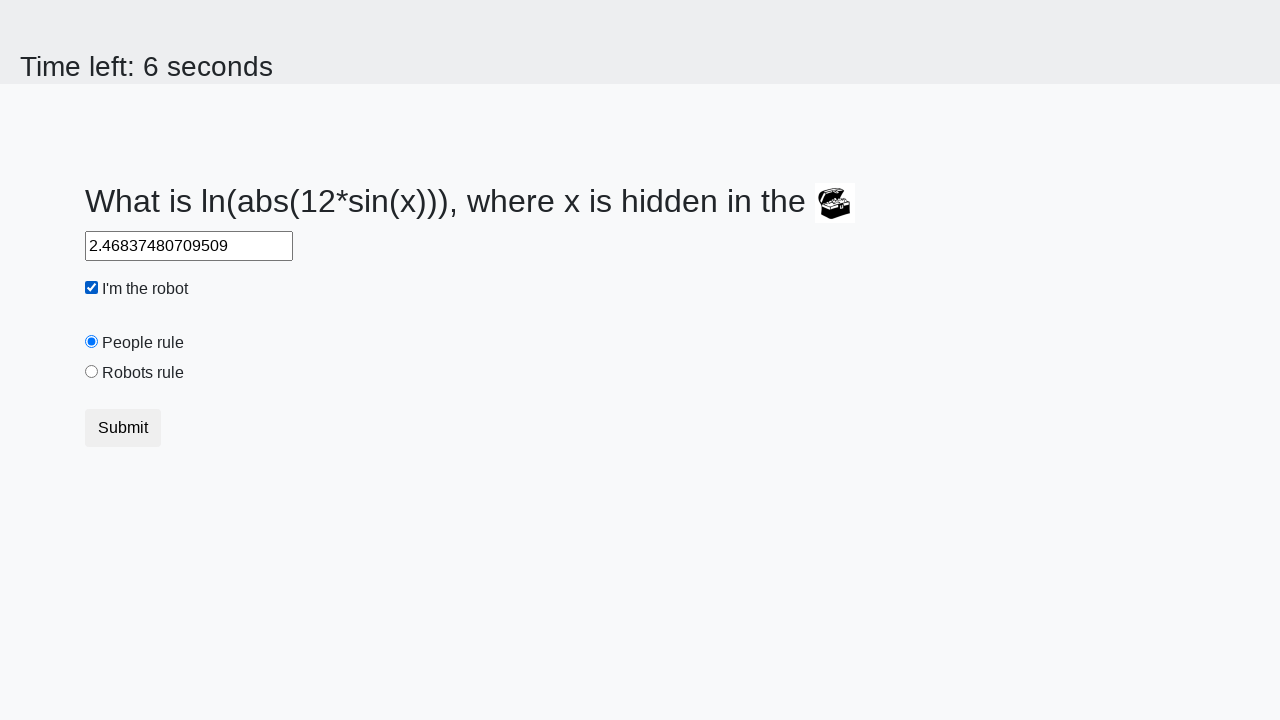

Checked robots rule checkbox at (92, 372) on #robotsRule
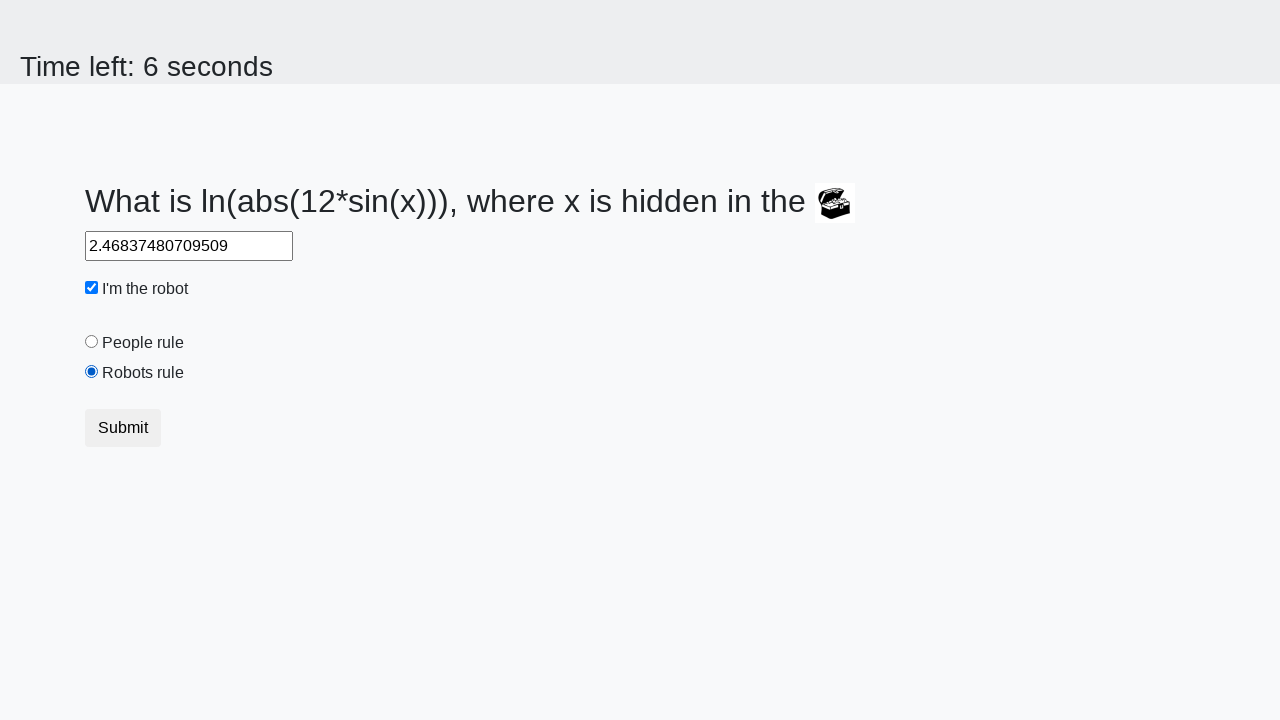

Clicked submit button to complete form at (123, 428) on button.btn
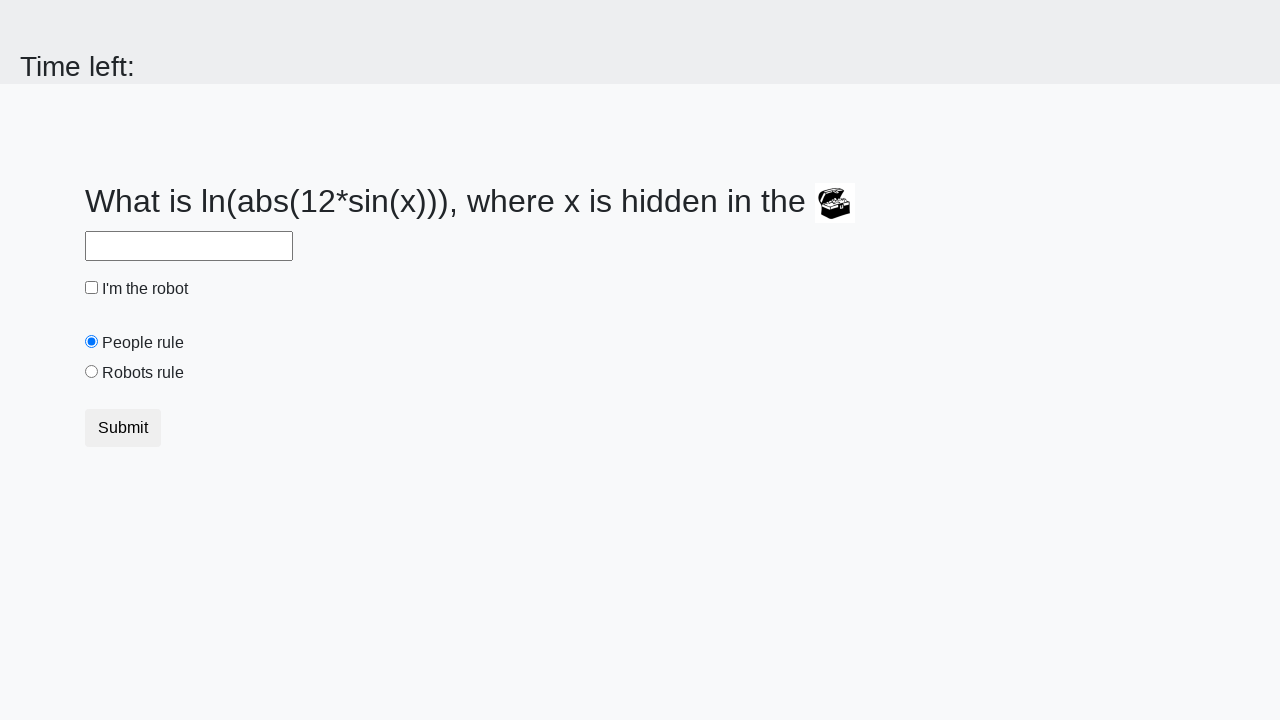

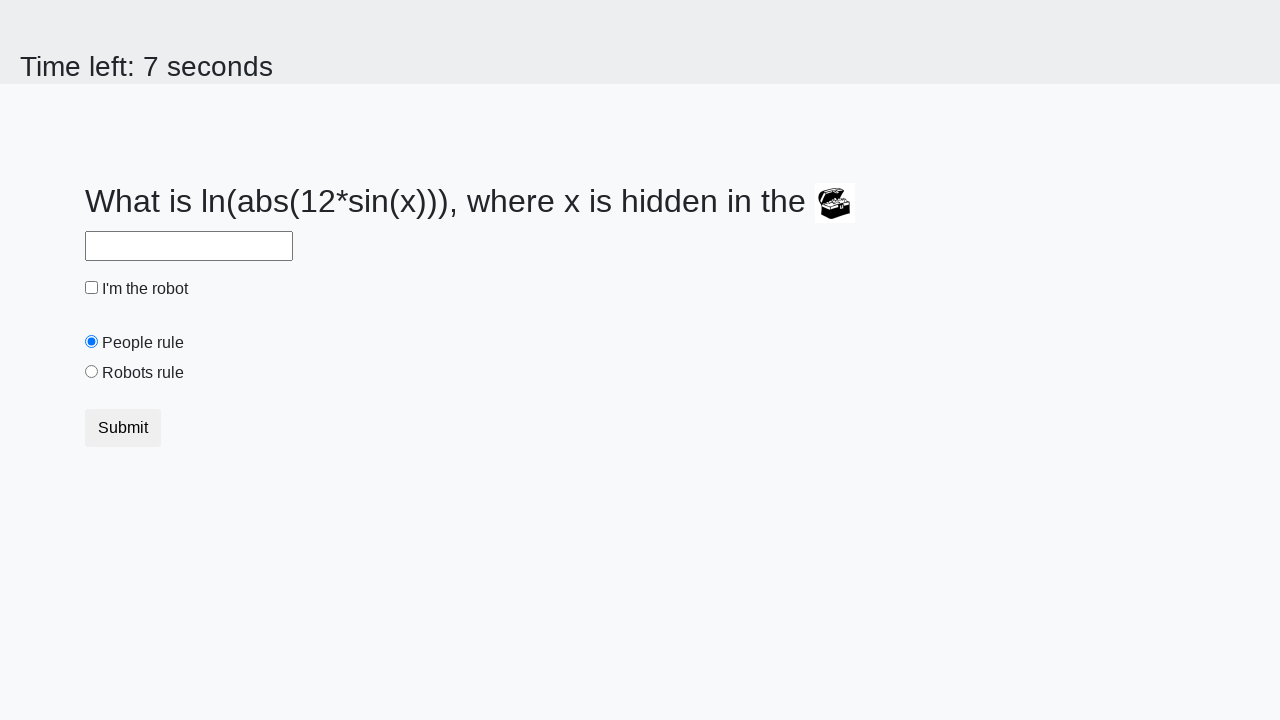